Tests JavaScript prompt dialog by clicking the JS Prompt button, entering text in the prompt, accepting it, and verifying the result message displays the entered text.

Starting URL: https://the-internet.herokuapp.com/javascript_alerts

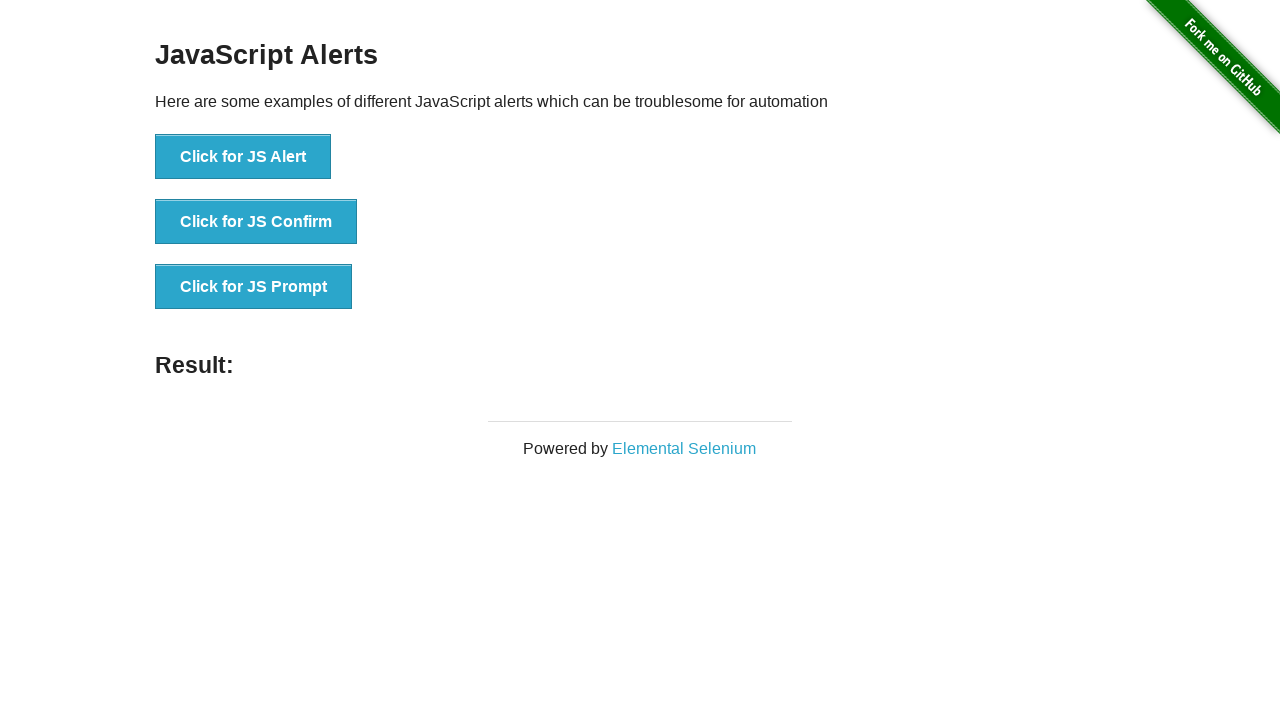

Set up dialog handler to accept prompt with text 'HelloWorld2024'
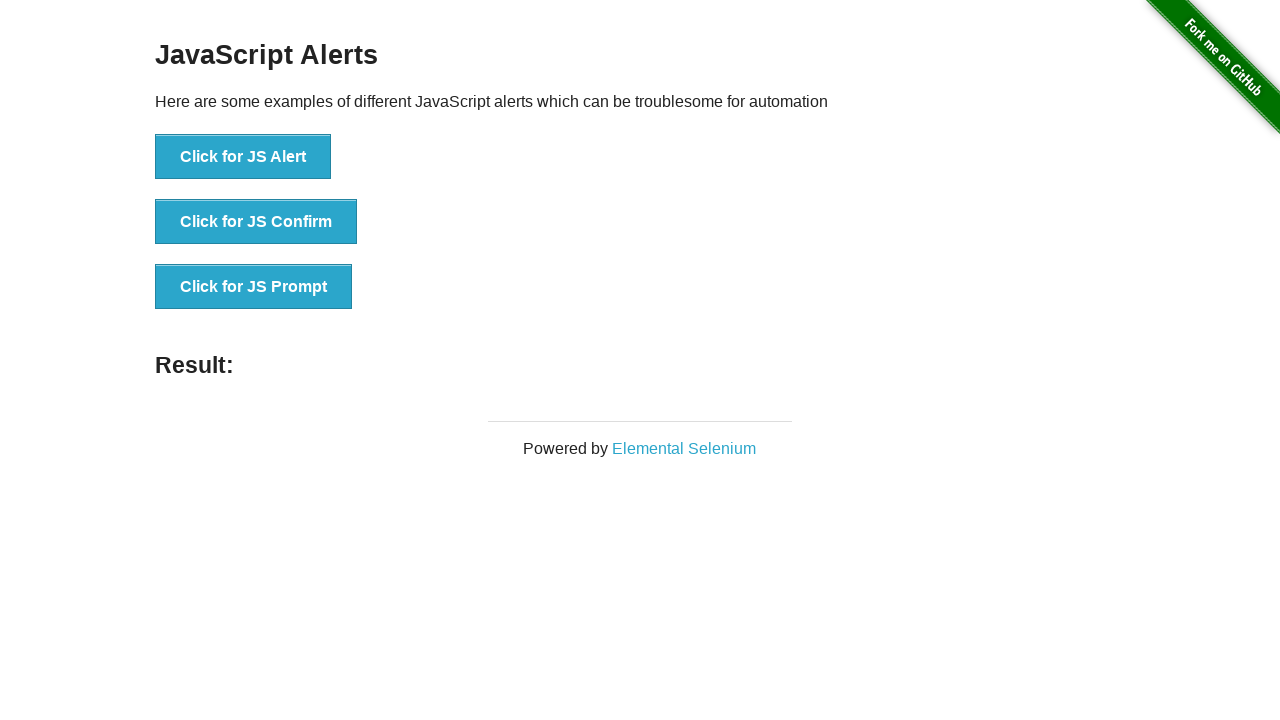

Clicked JS Prompt button to trigger JavaScript prompt dialog at (254, 287) on button[onclick*='jsPrompt']
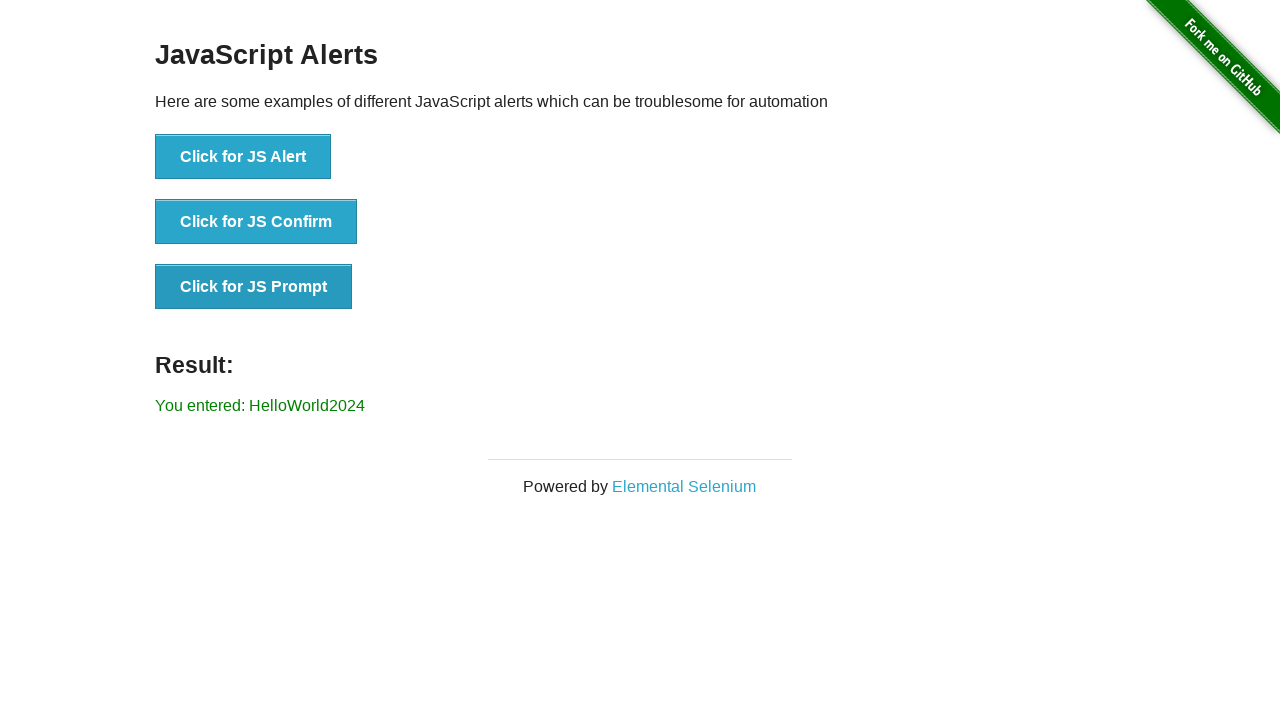

Waited for result message element to appear
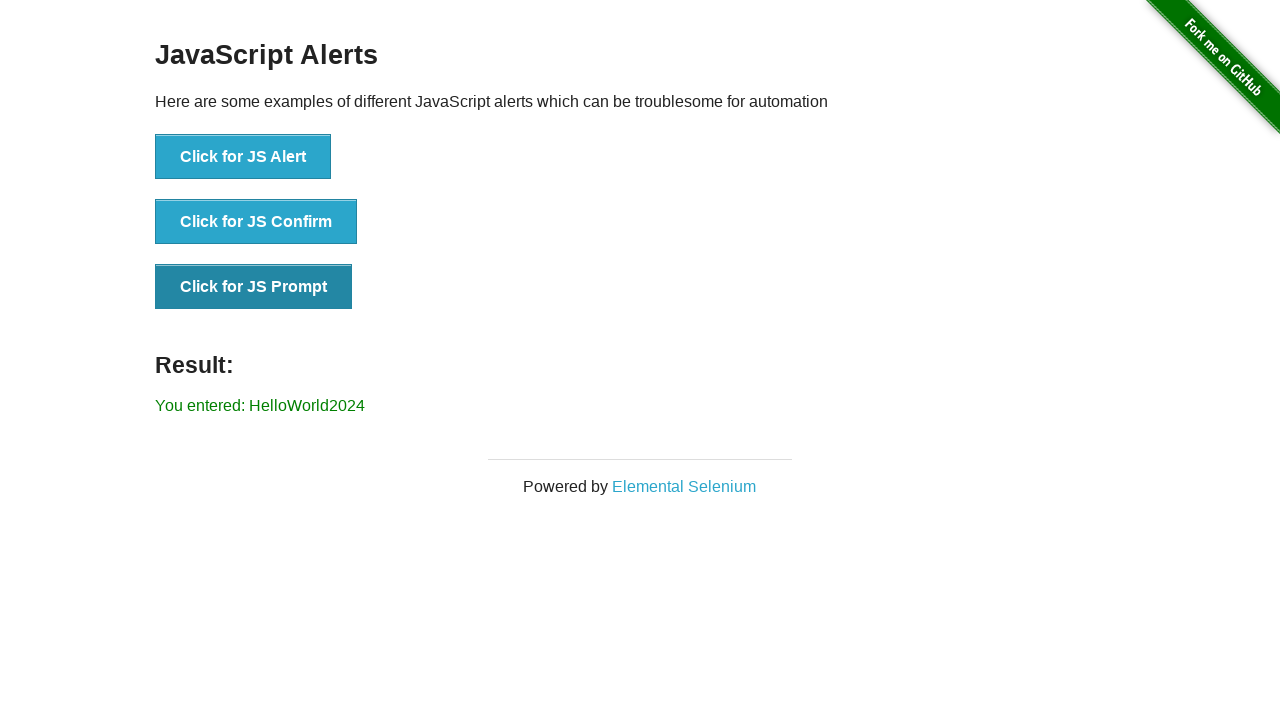

Retrieved result message text content
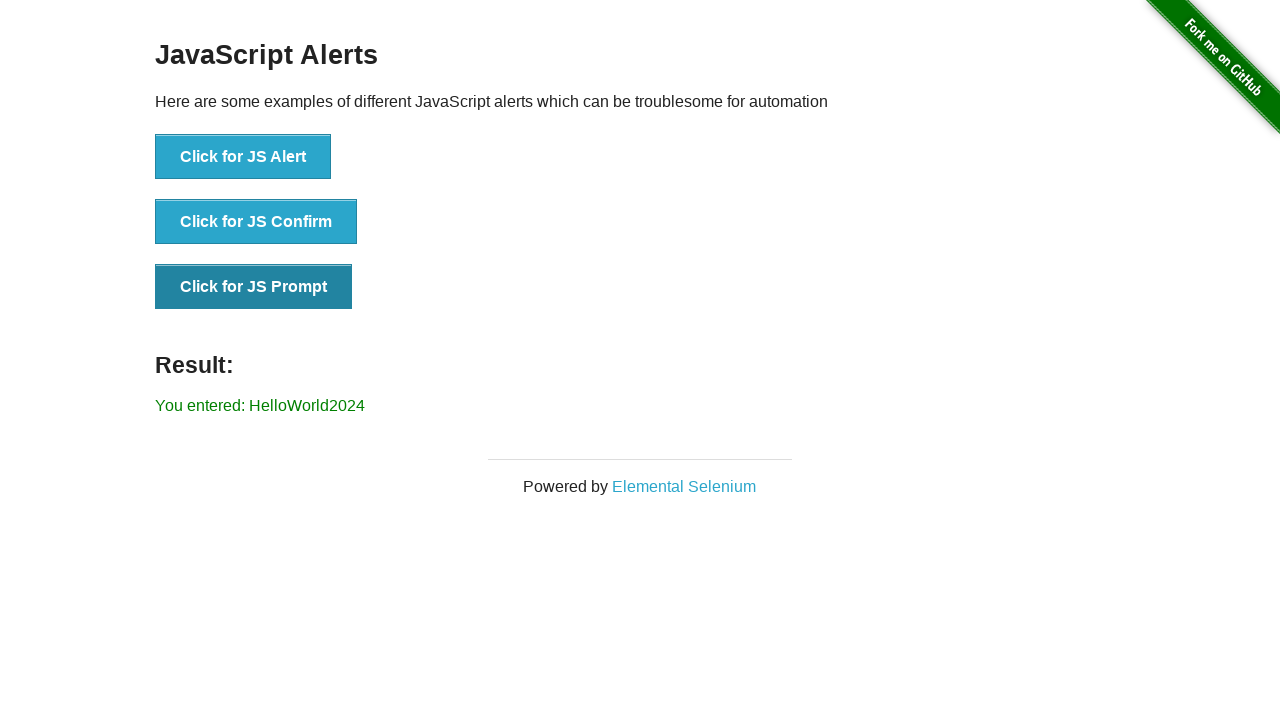

Verified result message displays 'You entered: HelloWorld2024' as expected
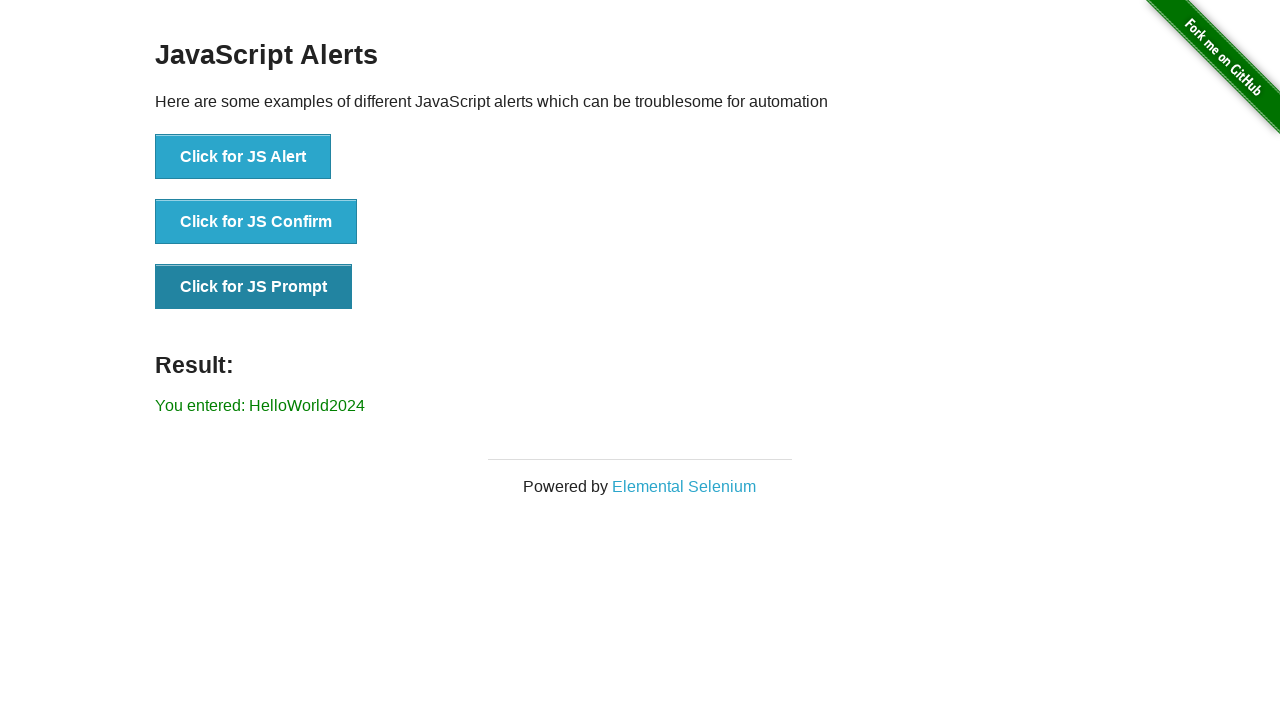

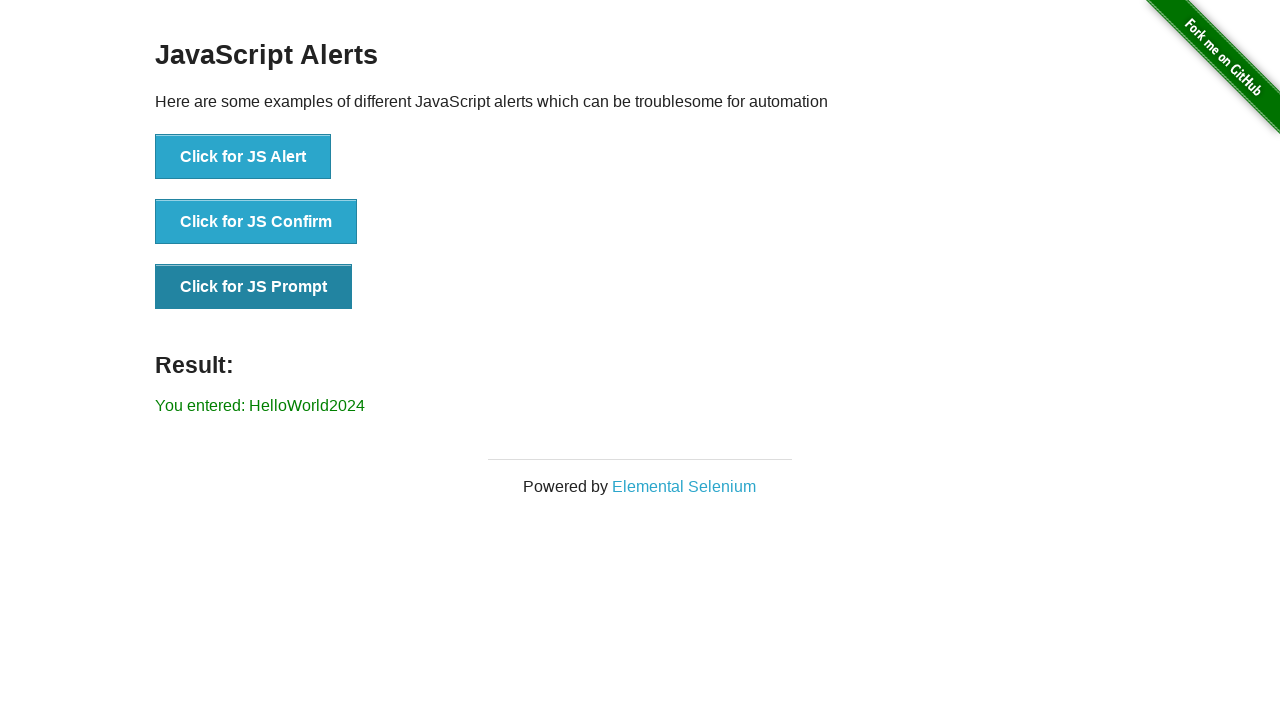